Tests clicking the log with stacktrace button on a Selenium test page to trigger an exception with stack trace

Starting URL: https://www.selenium.dev/selenium/web/bidi/logEntryAdded.html

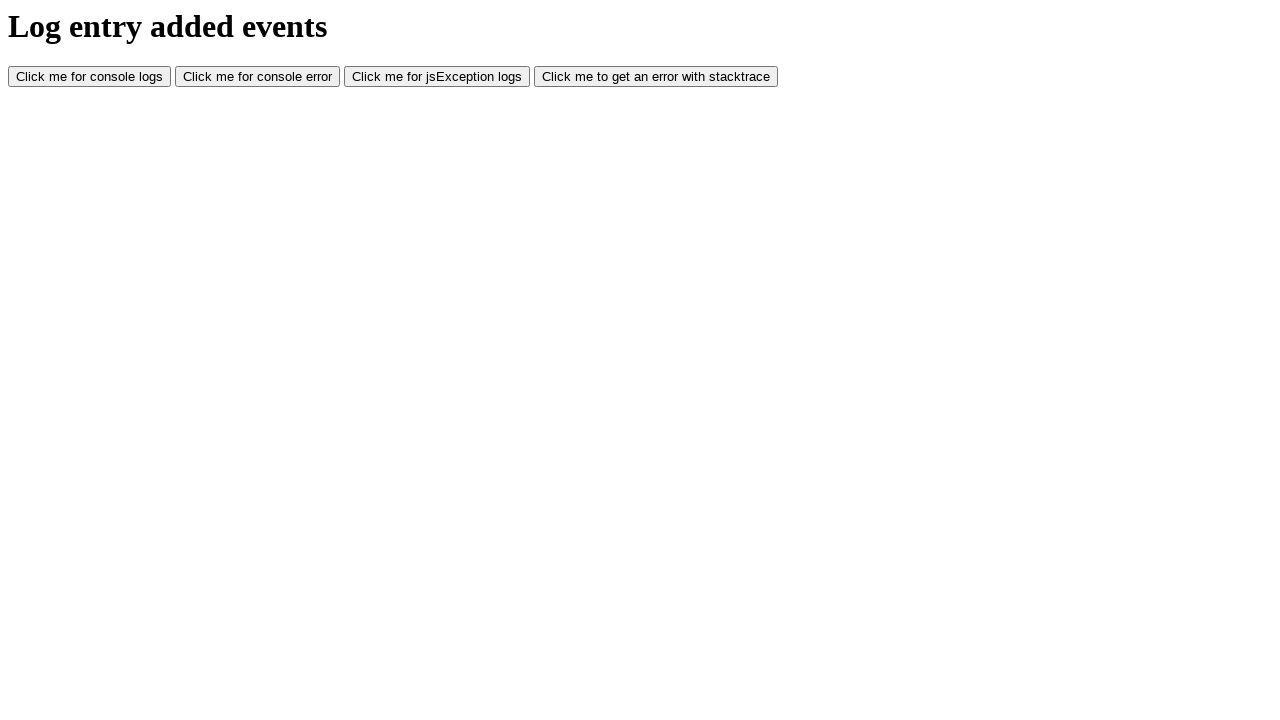

Navigated to Selenium BiDi log entry test page
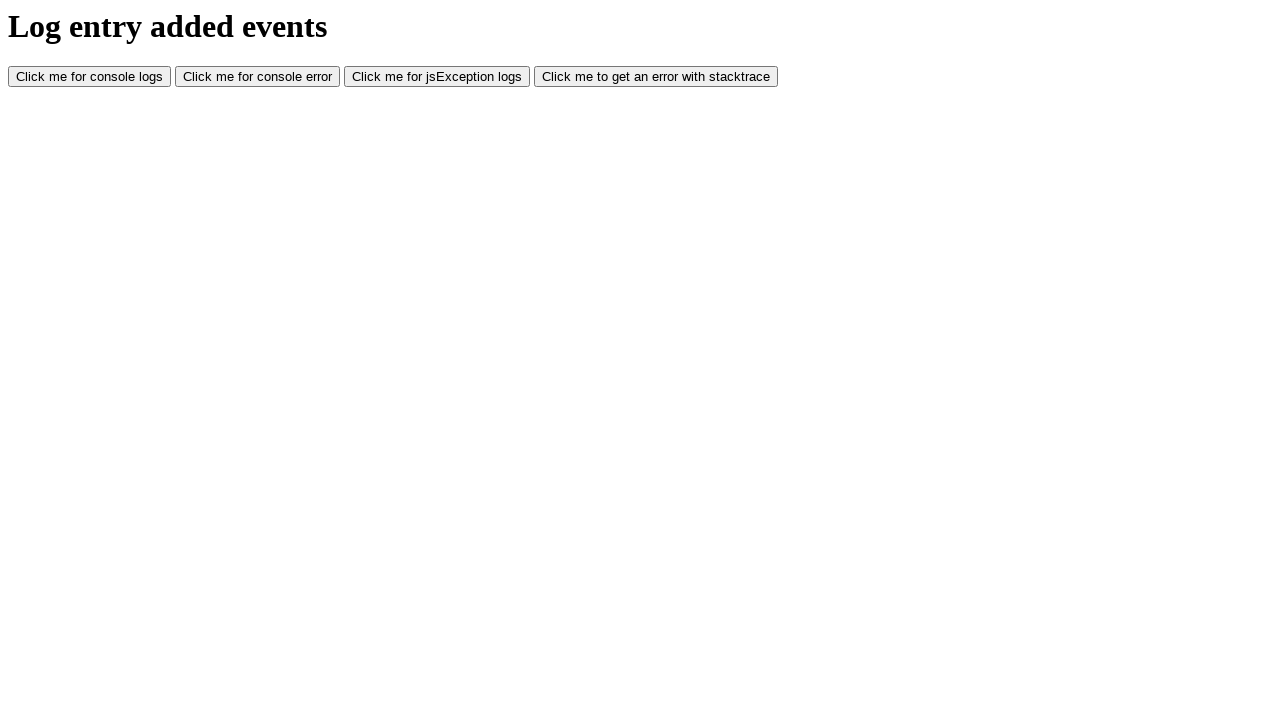

Clicked log with stacktrace button to trigger exception at (656, 77) on #logWithStacktrace
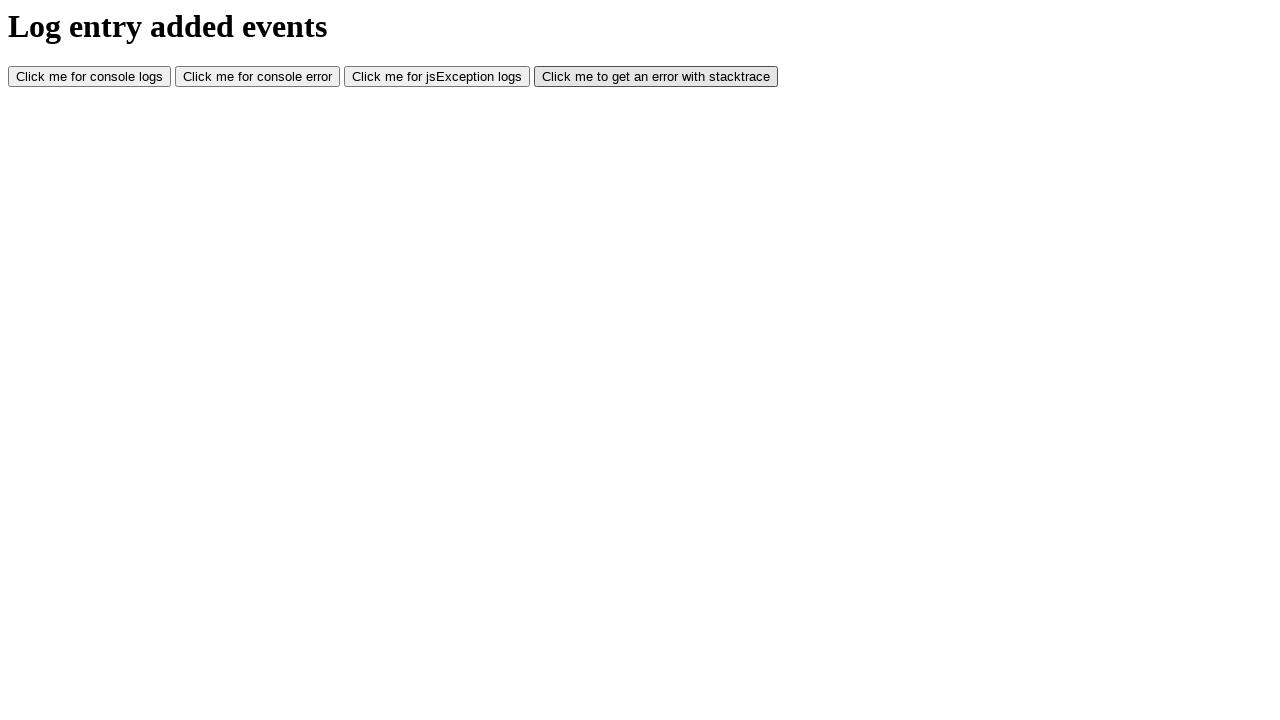

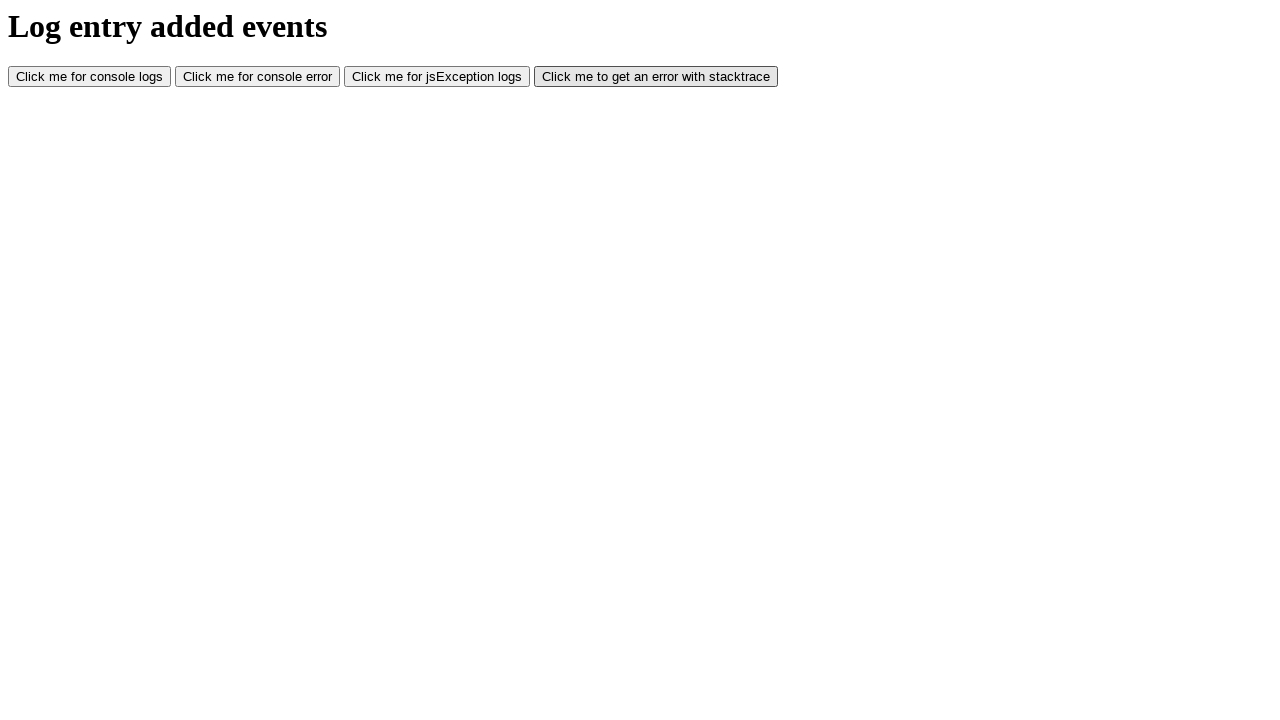